Tests a text box form by filling in full name, email, current address, and permanent address fields, then submitting and verifying the output displays the entered values.

Starting URL: https://demoqa.com/text-box

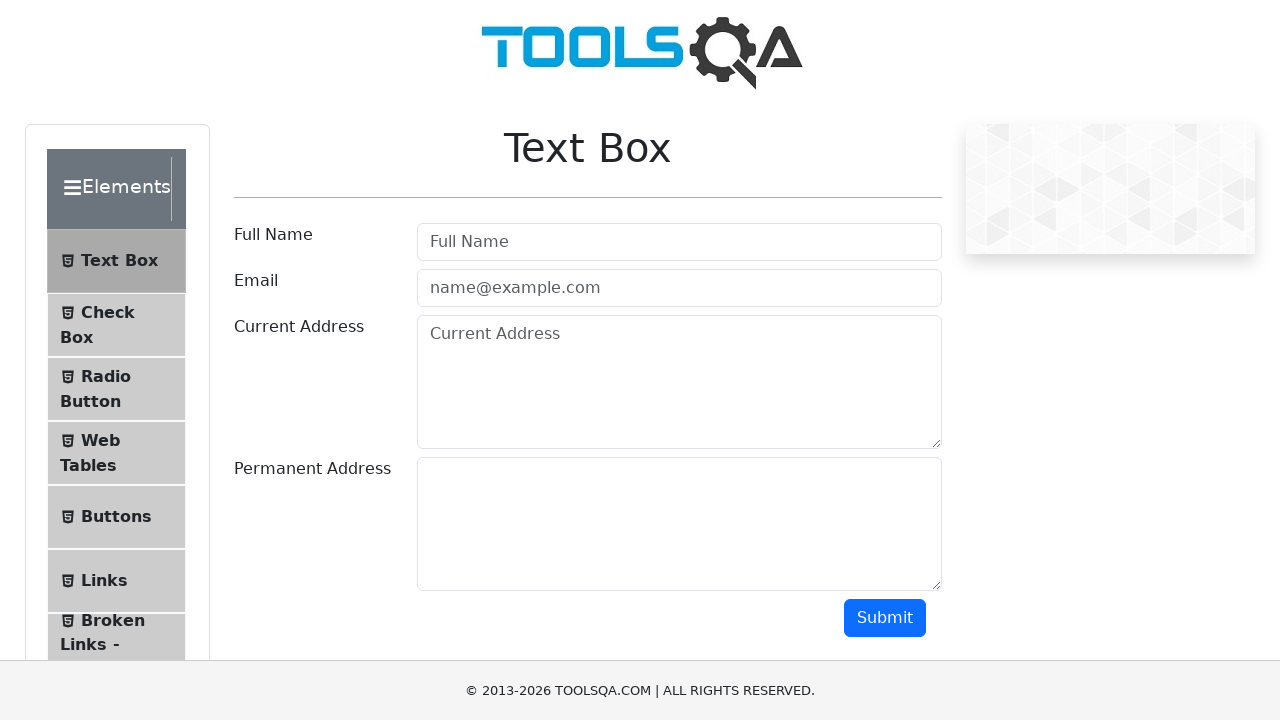

Filled full name field with 'Natalia Barbieri' on input[id="userName"]
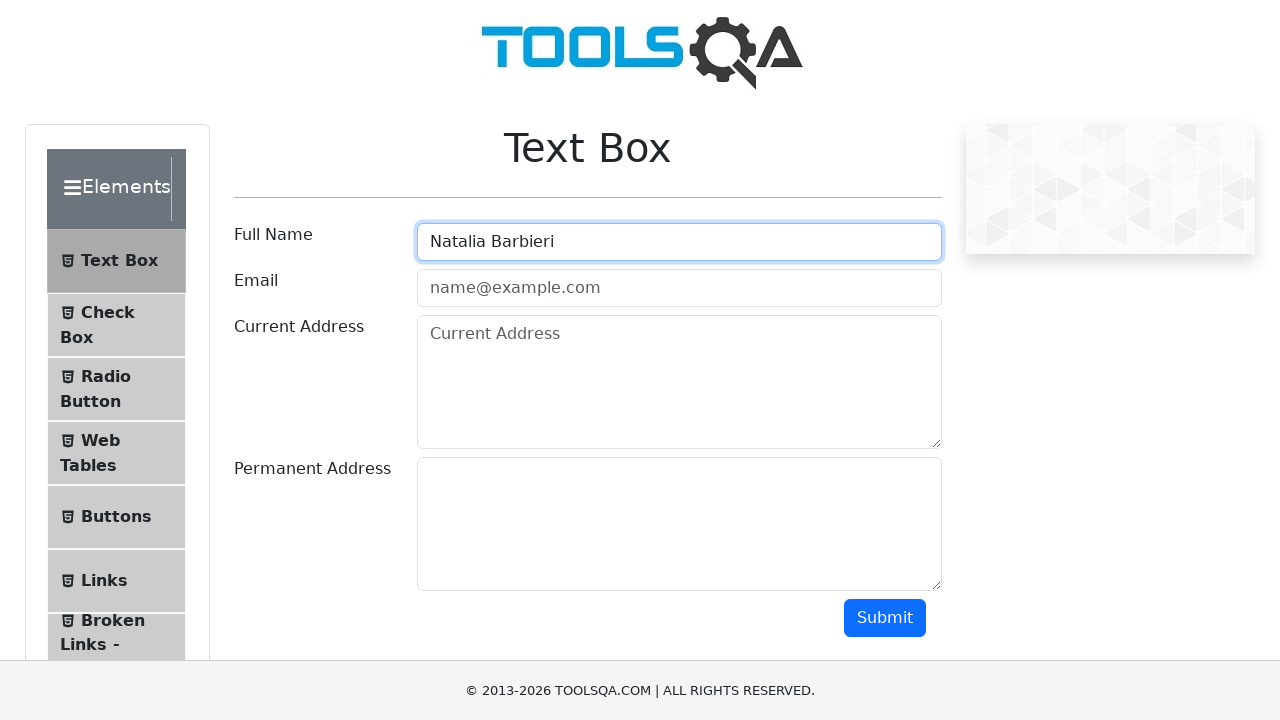

Filled email field with 'barbieri.nati@gmail.com' on input[id="userEmail"]
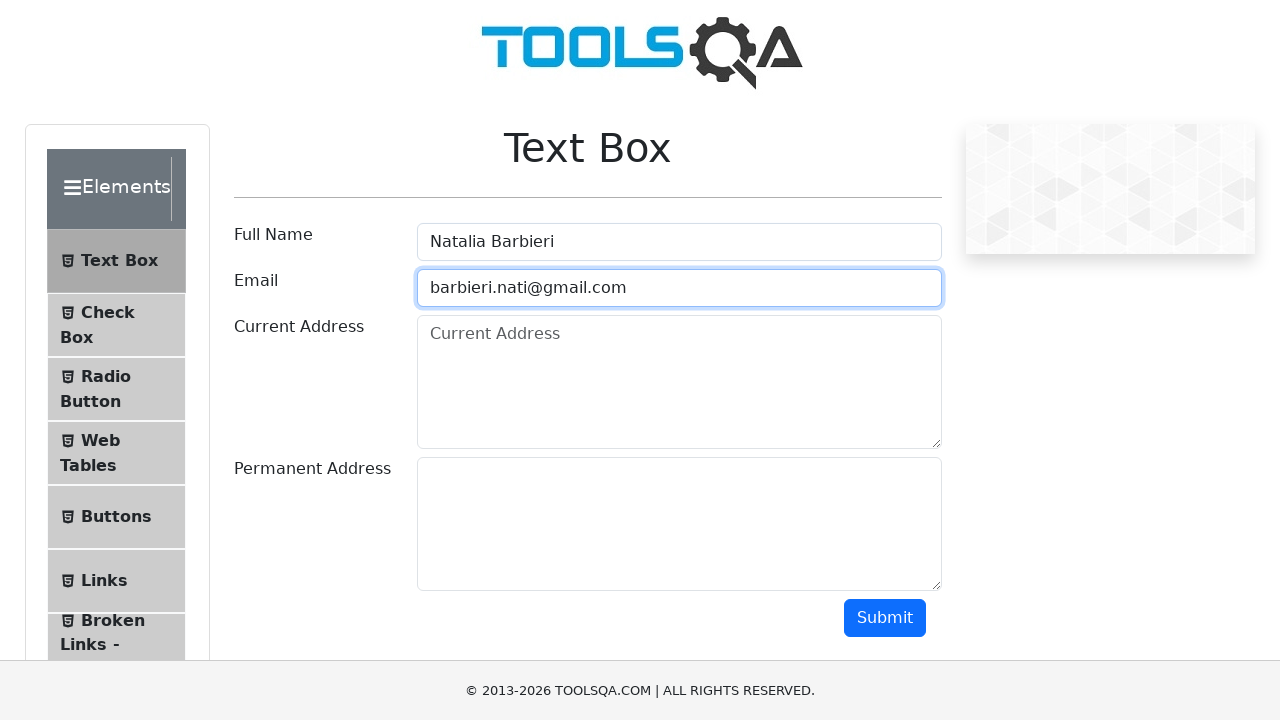

Filled current address field with 'Corrientes' on textarea[id="currentAddress"]
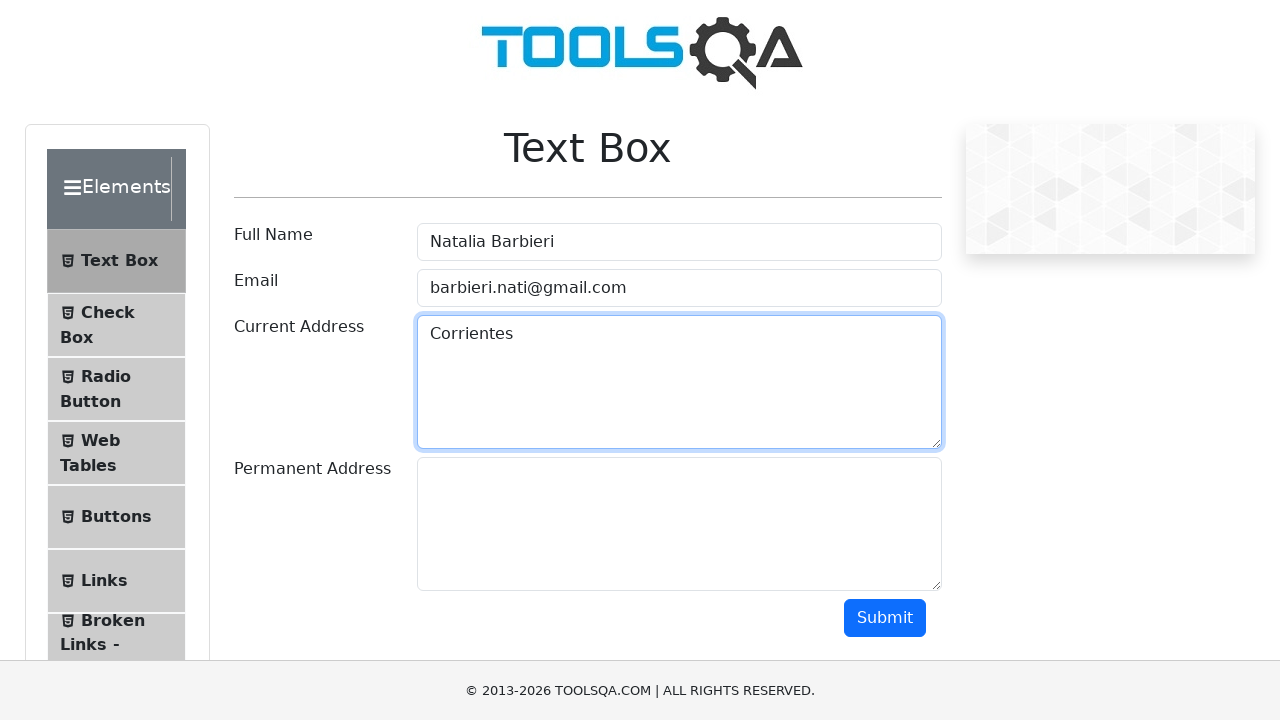

Filled permanent address field with 'Lambare' on textarea[id="permanentAddress"]
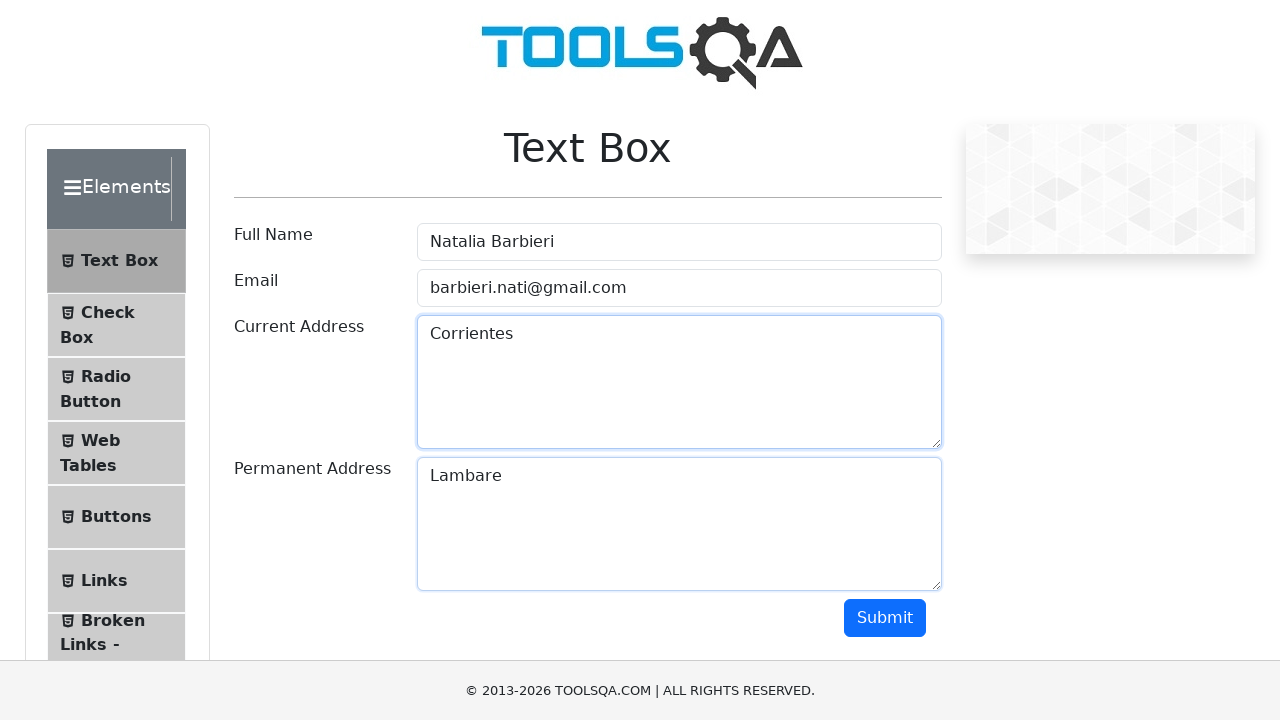

Clicked Submit button to submit the form at (885, 618) on internal:text="Submit"i
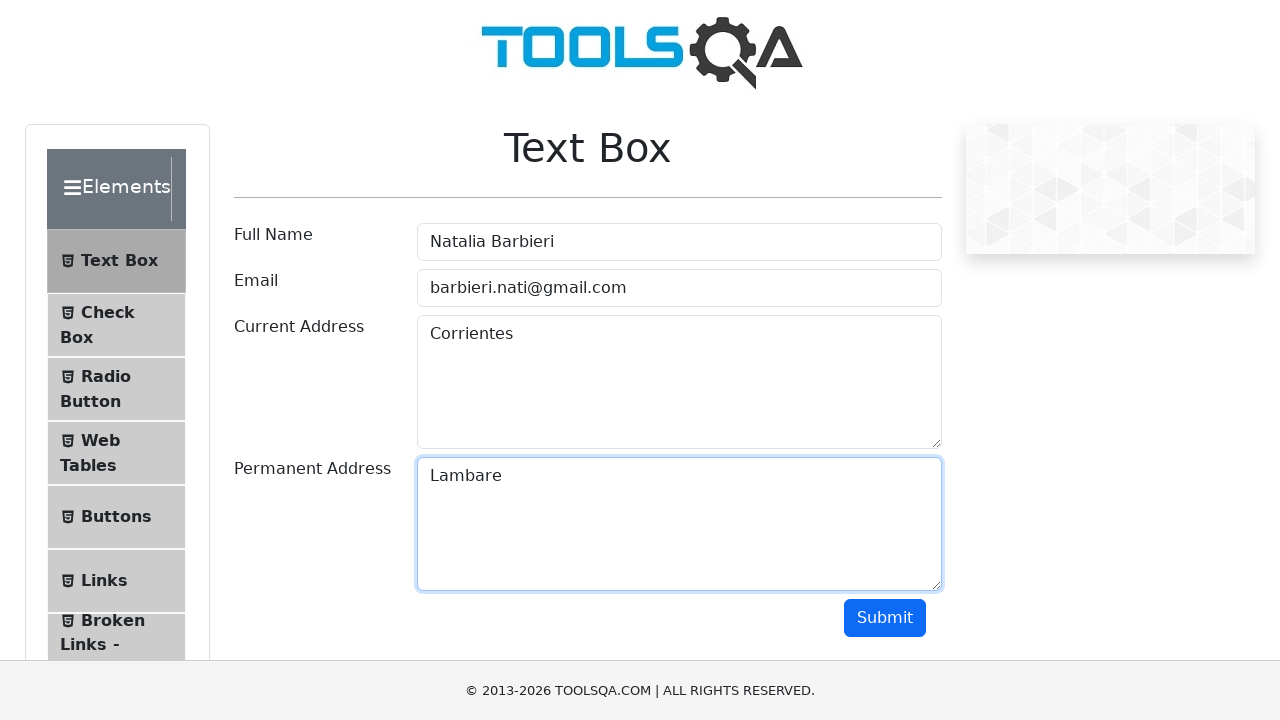

Output section loaded with submitted form data
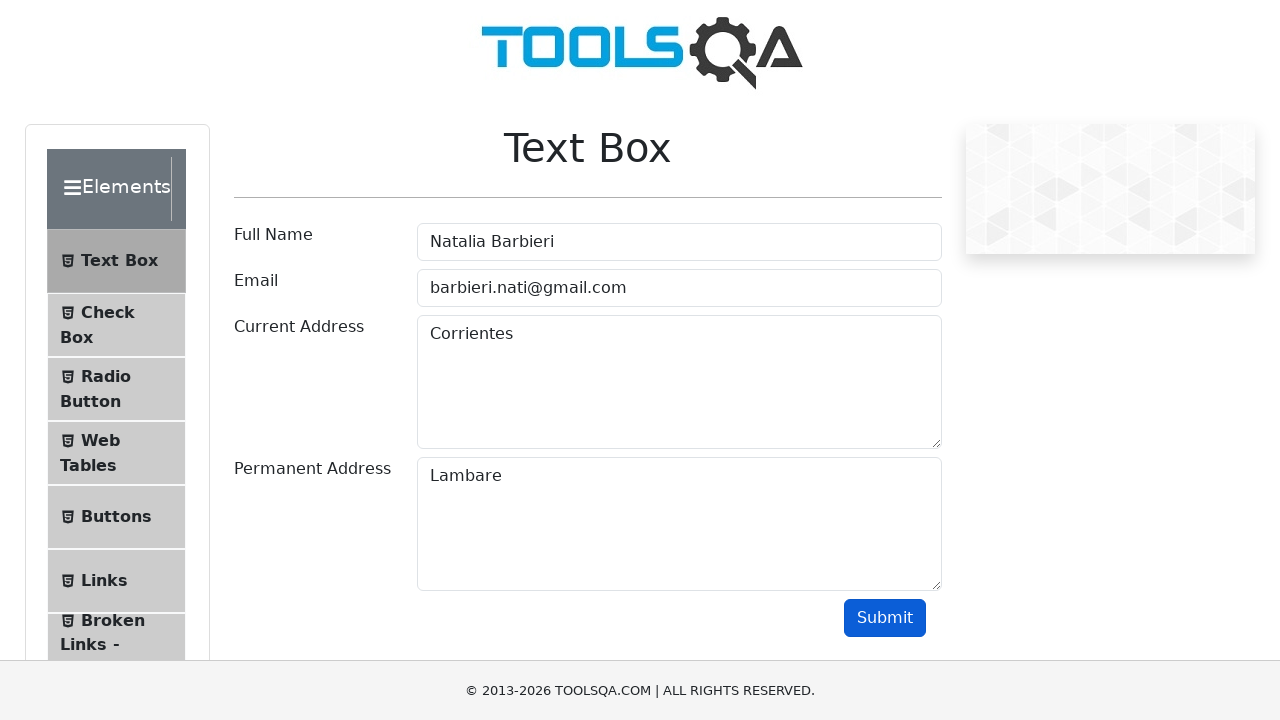

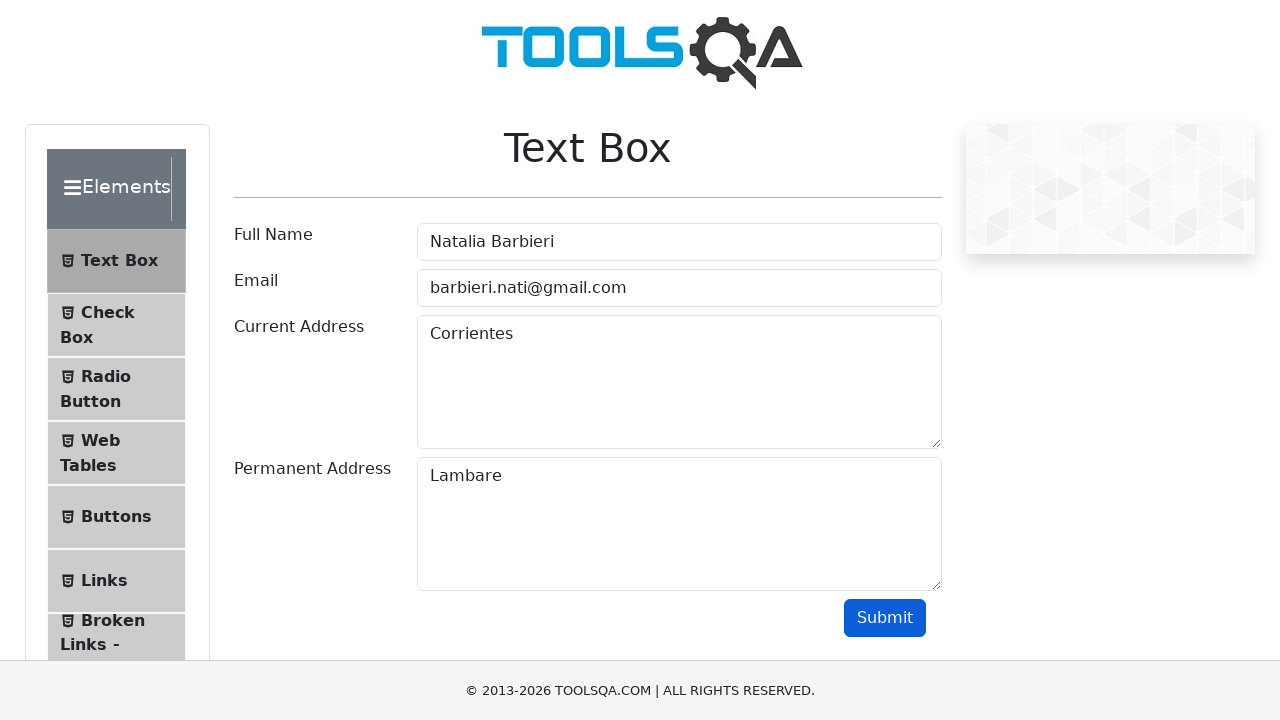